Tests marking all todo items as completed using the "Mark all as complete" checkbox.

Starting URL: https://demo.playwright.dev/todomvc

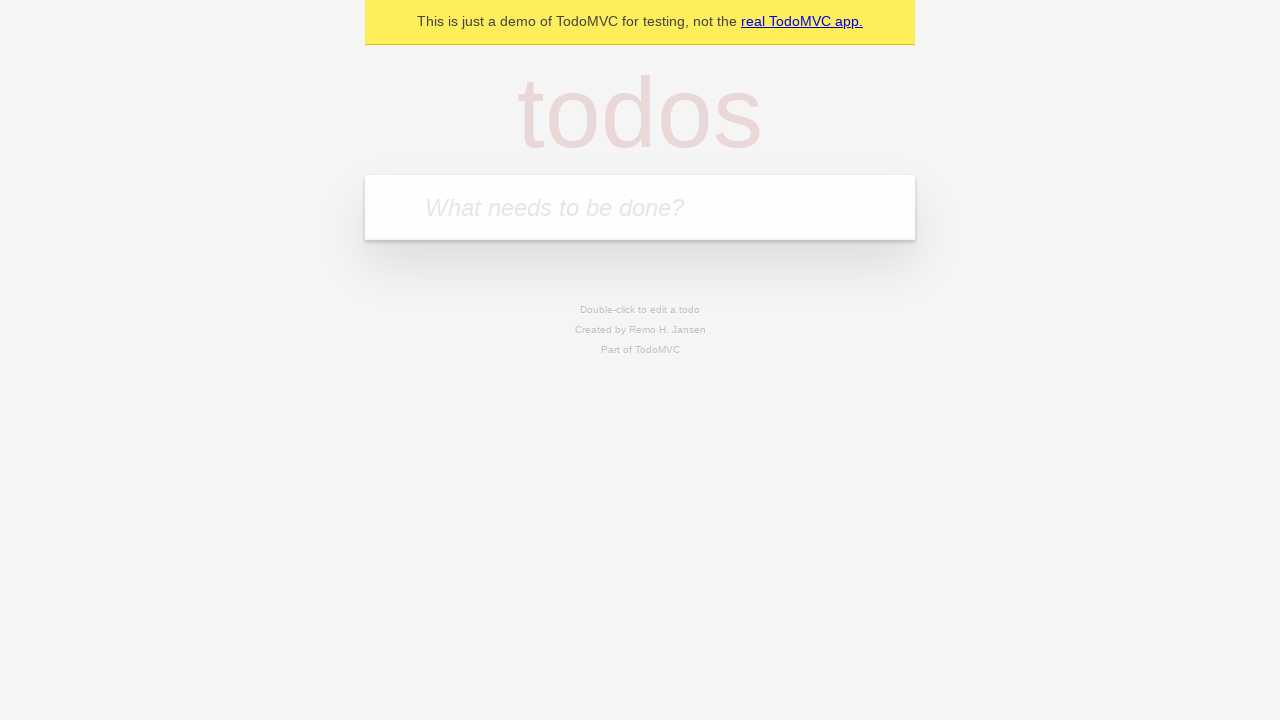

Filled todo input with 'buy some cheese' on internal:attr=[placeholder="What needs to be done?"i]
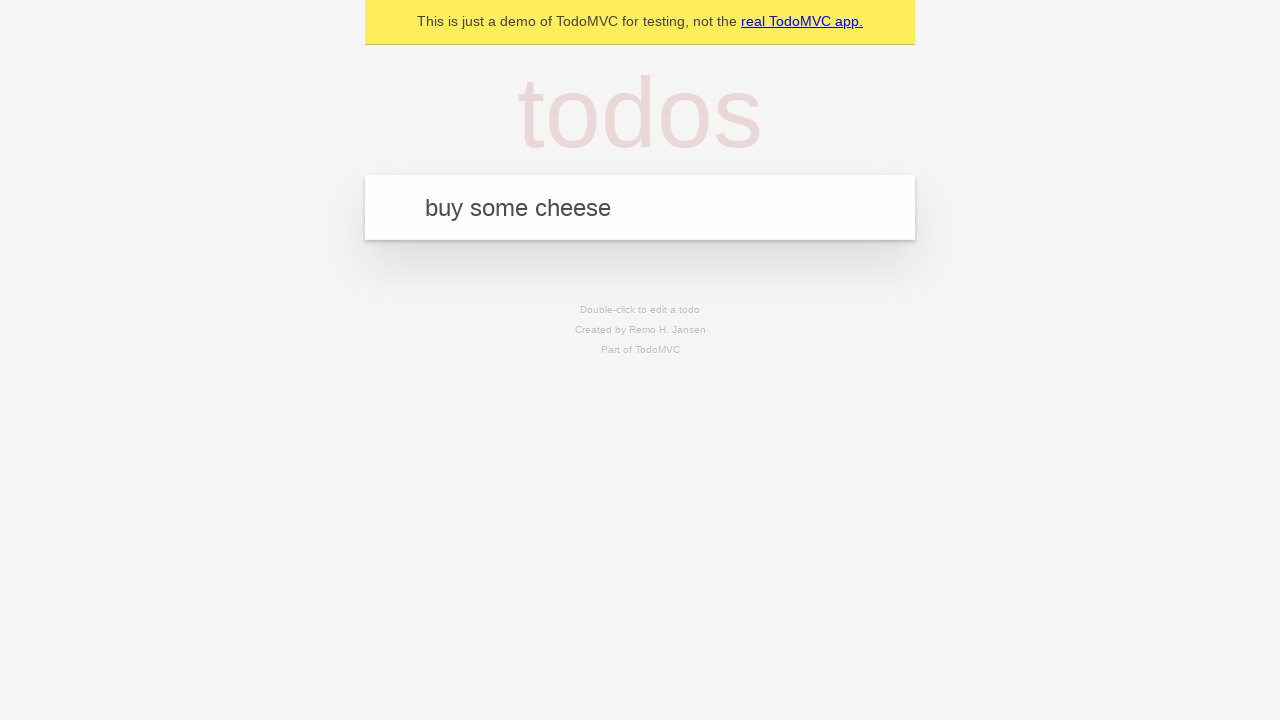

Pressed Enter to create first todo item on internal:attr=[placeholder="What needs to be done?"i]
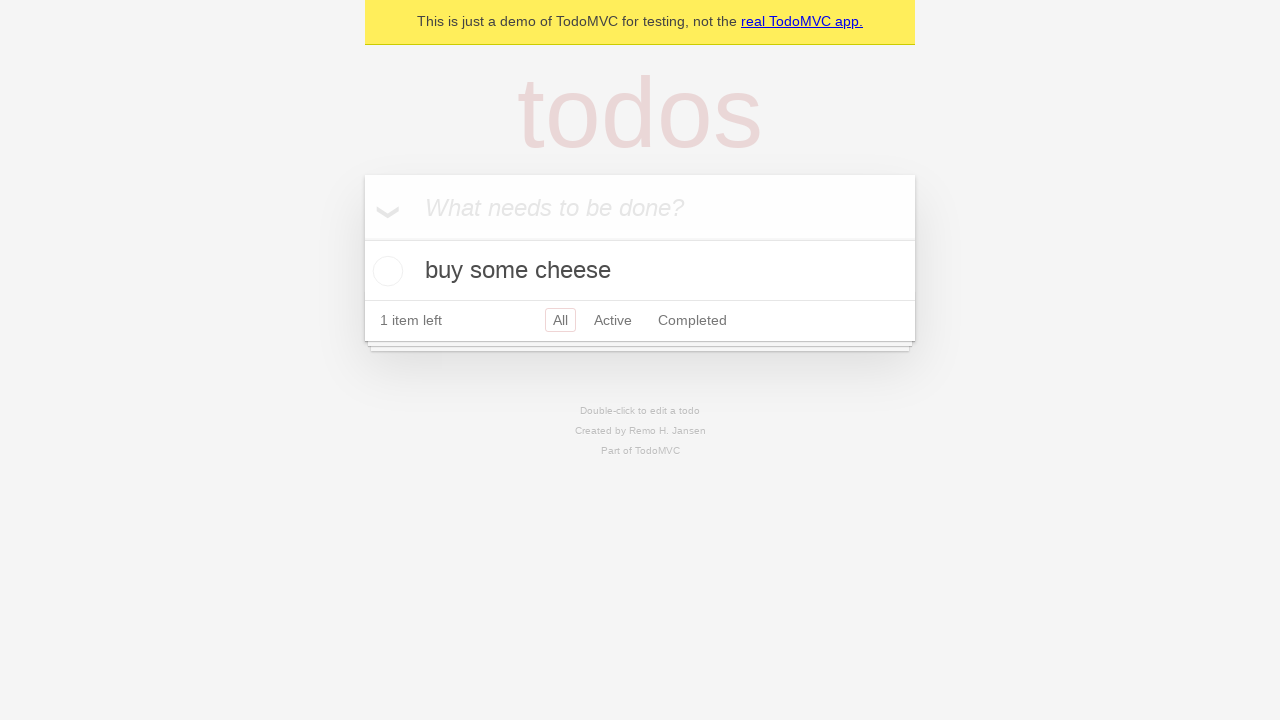

Filled todo input with 'feed the cat' on internal:attr=[placeholder="What needs to be done?"i]
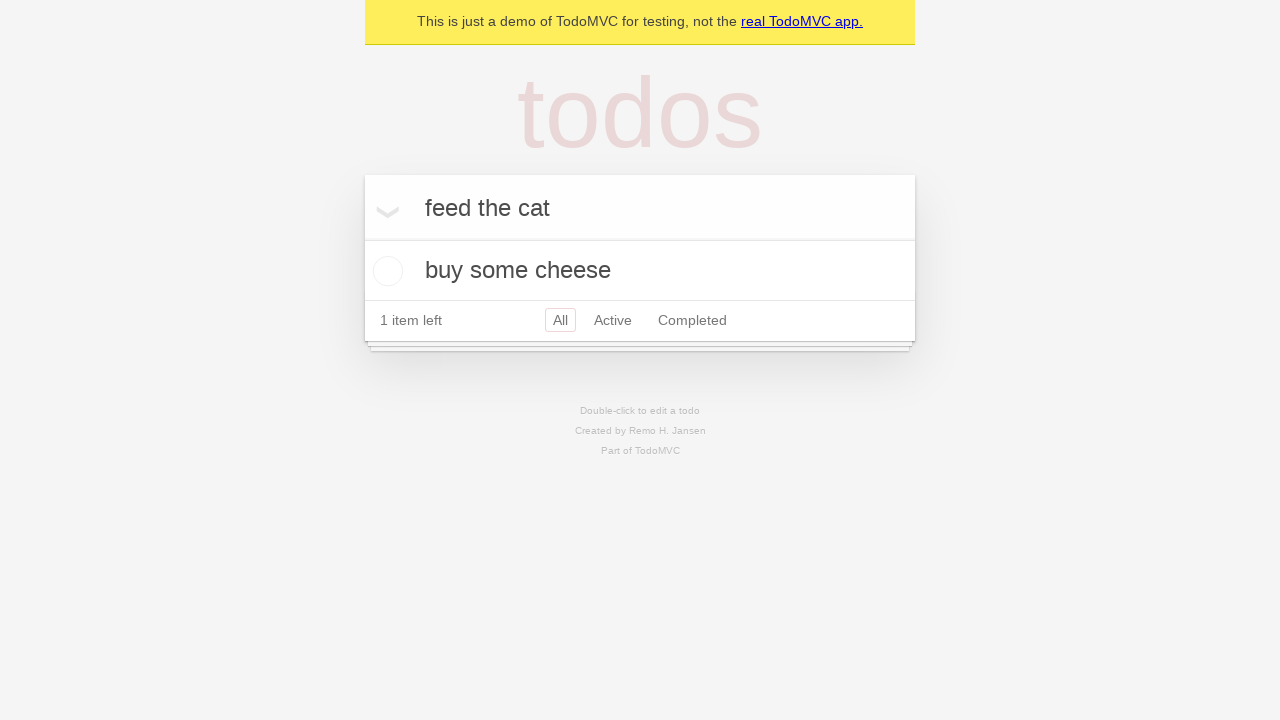

Pressed Enter to create second todo item on internal:attr=[placeholder="What needs to be done?"i]
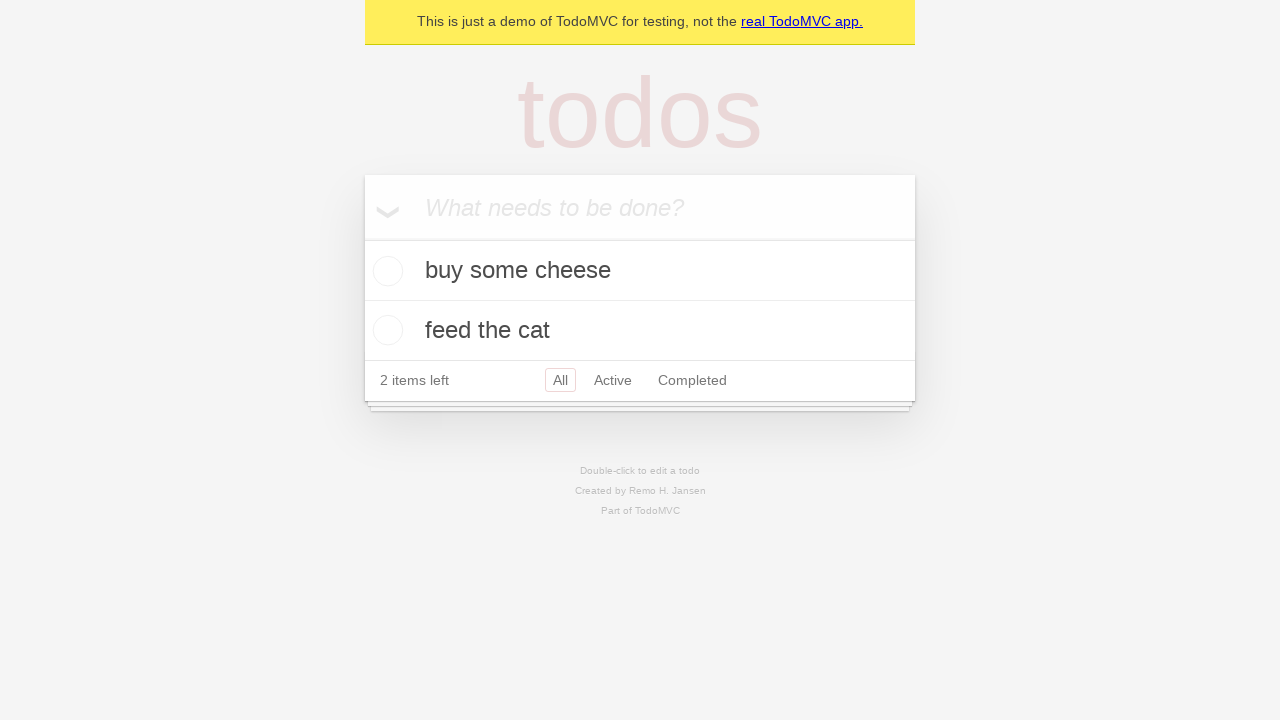

Filled todo input with 'book a doctors appointment' on internal:attr=[placeholder="What needs to be done?"i]
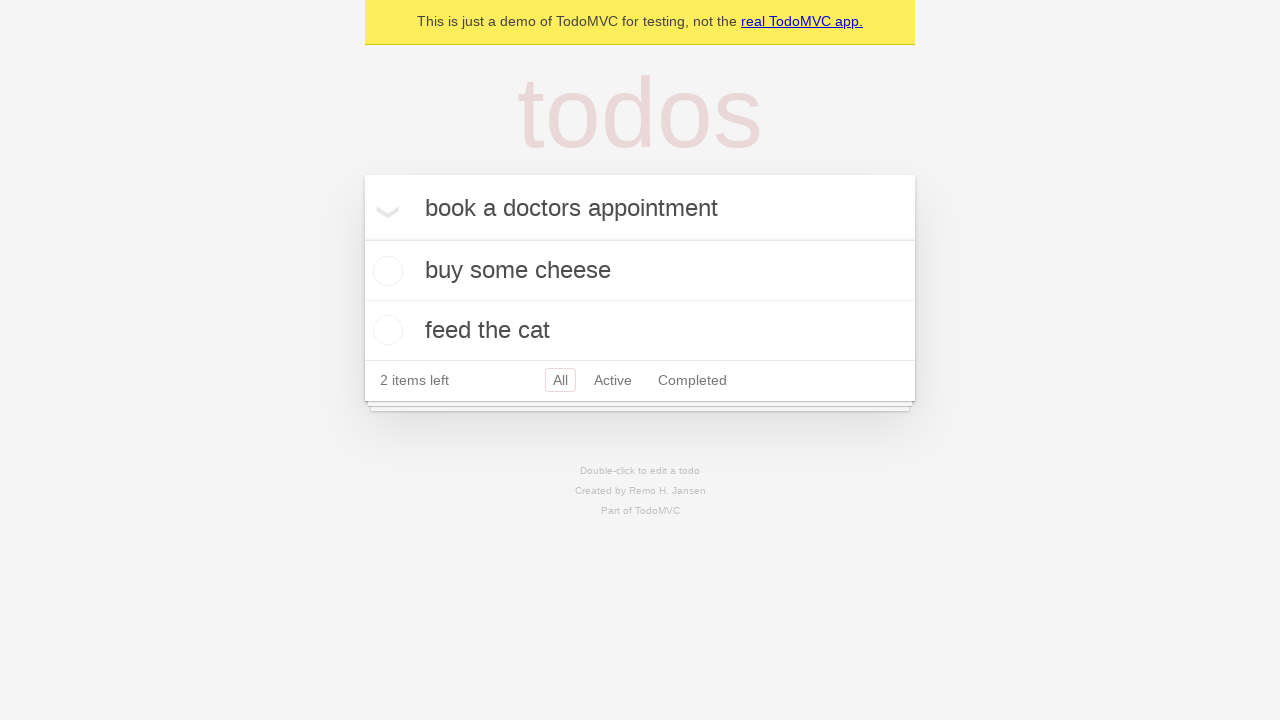

Pressed Enter to create third todo item on internal:attr=[placeholder="What needs to be done?"i]
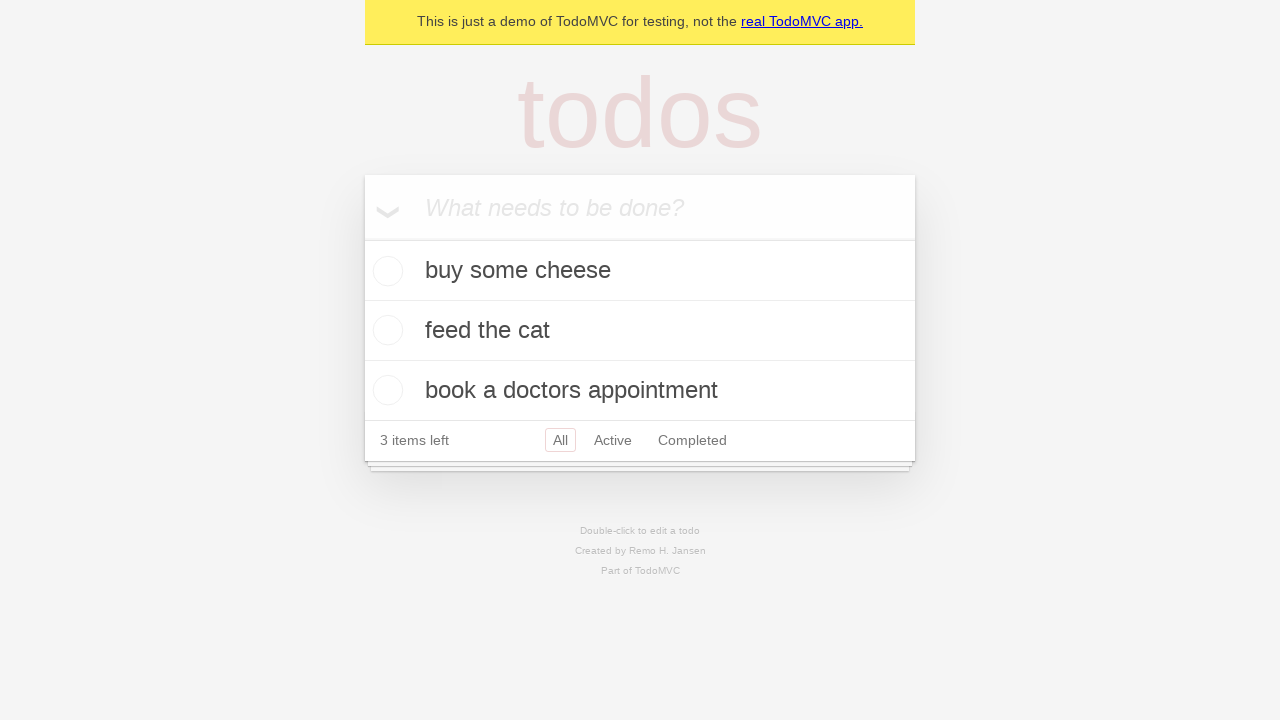

Checked 'Mark all as complete' checkbox at (362, 238) on internal:label="Mark all as complete"i
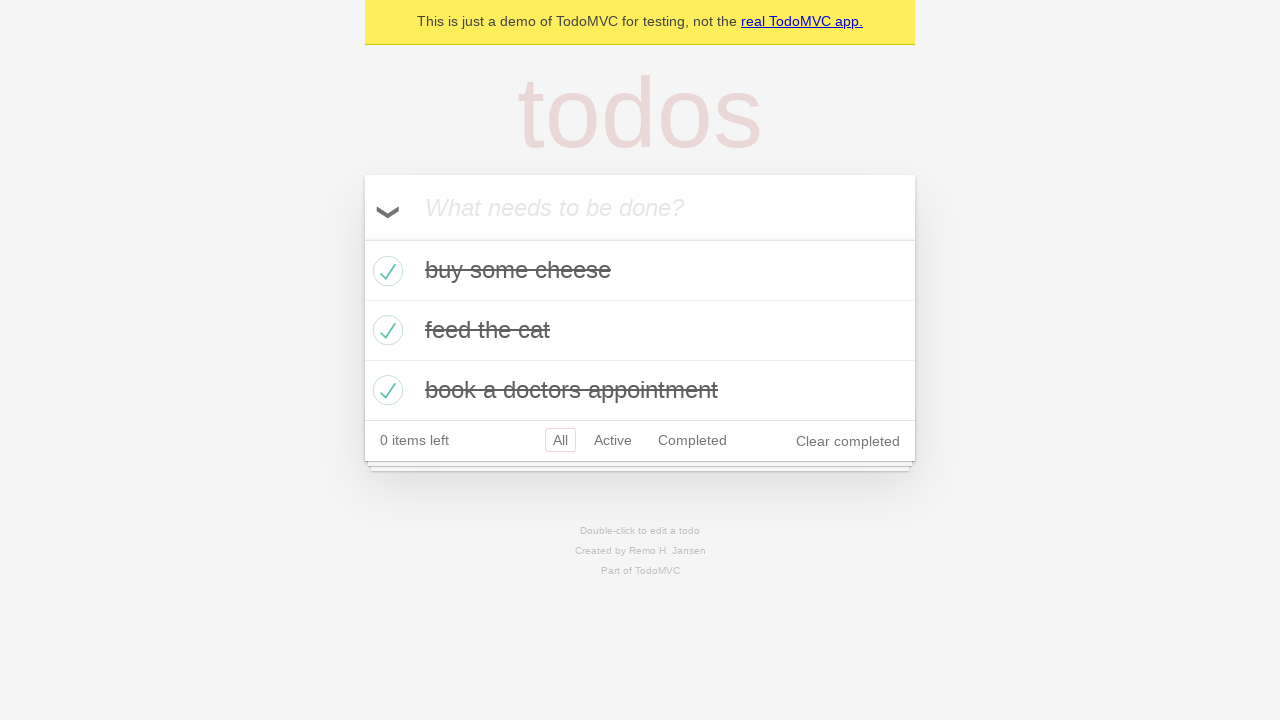

Waited for all todo items to be marked as completed
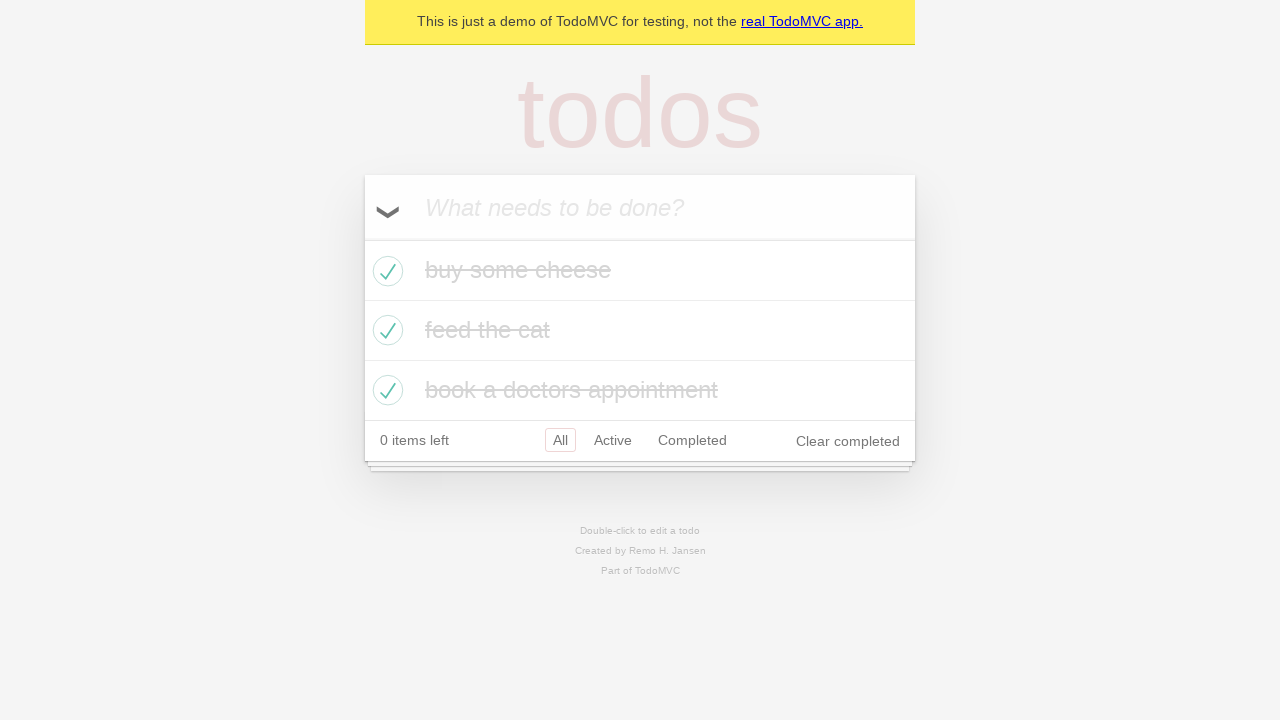

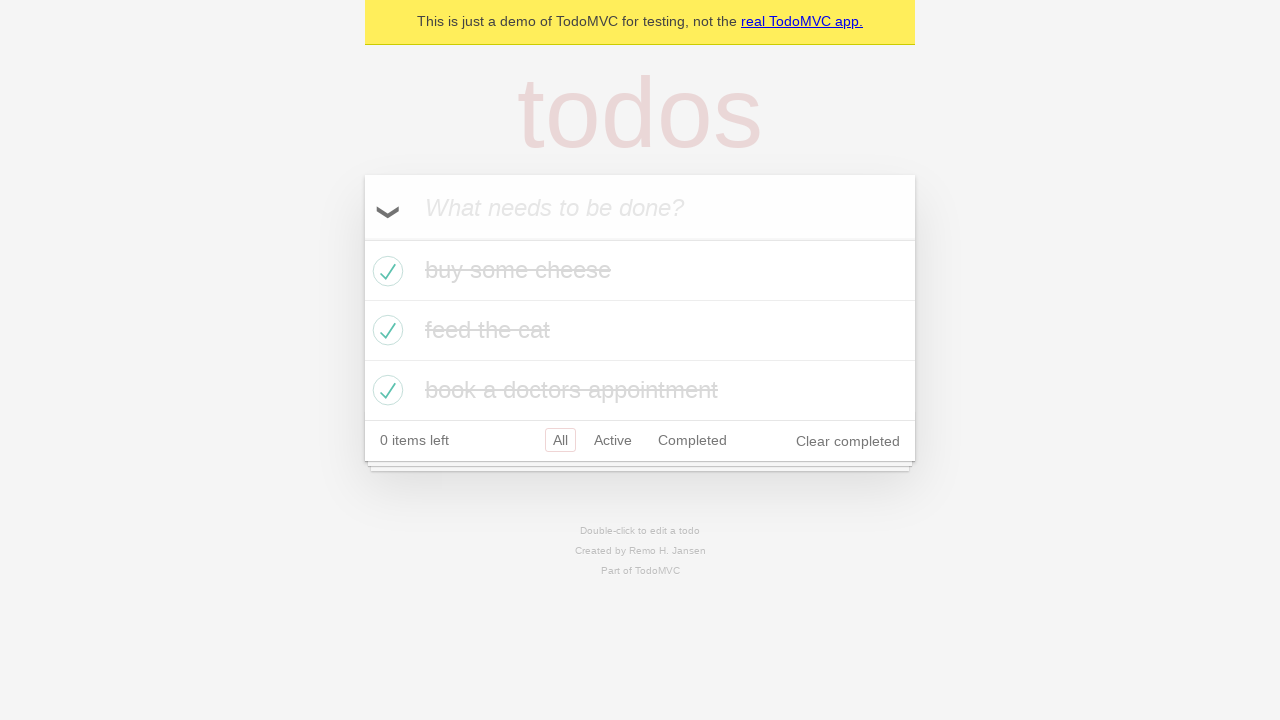